Navigates to anchors page and verifies an element with a specific ID exists on the page

Starting URL: https://vairamsvsjdo.github.io/simplehtml5/index.html

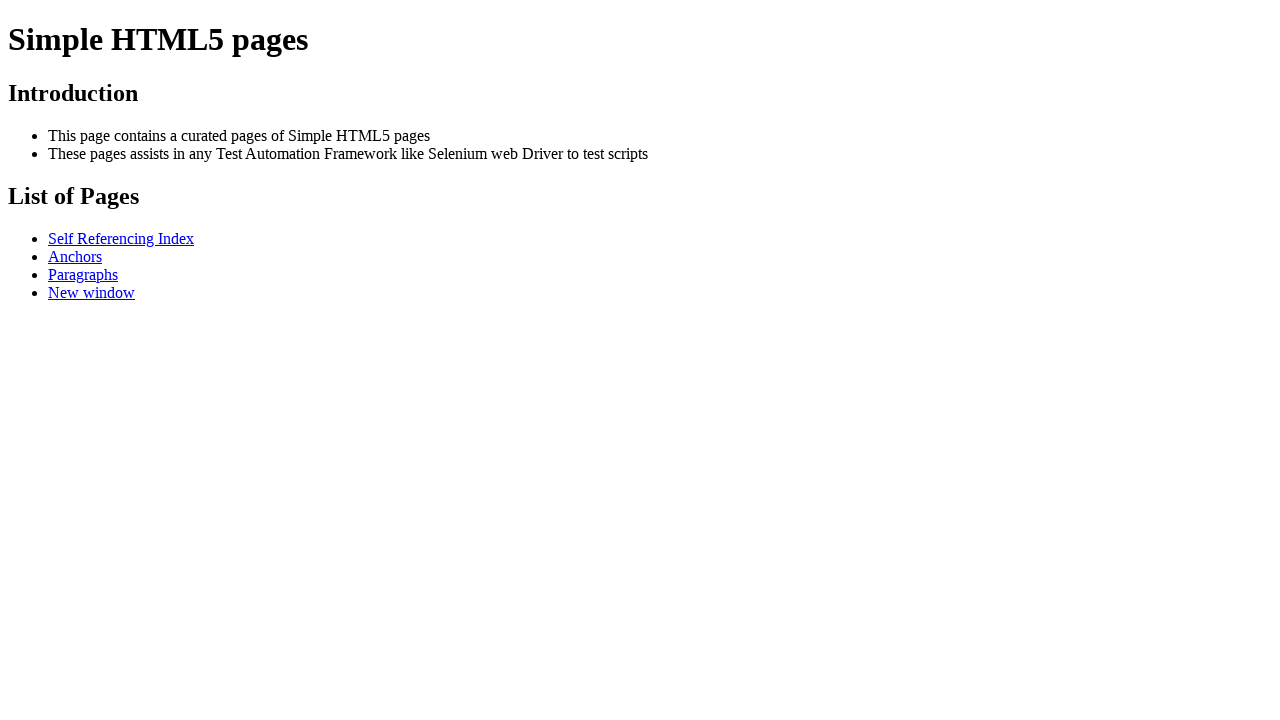

Navigated to anchors page
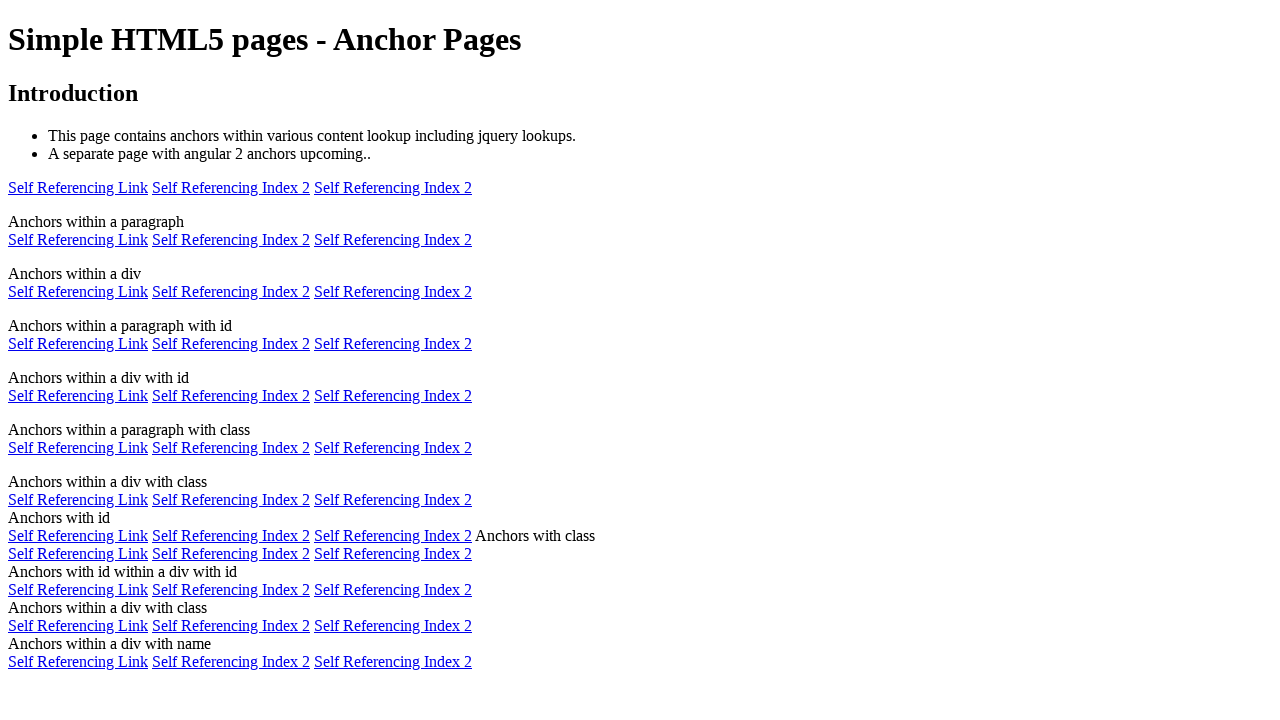

Verified element with ID 'a1' exists on the page
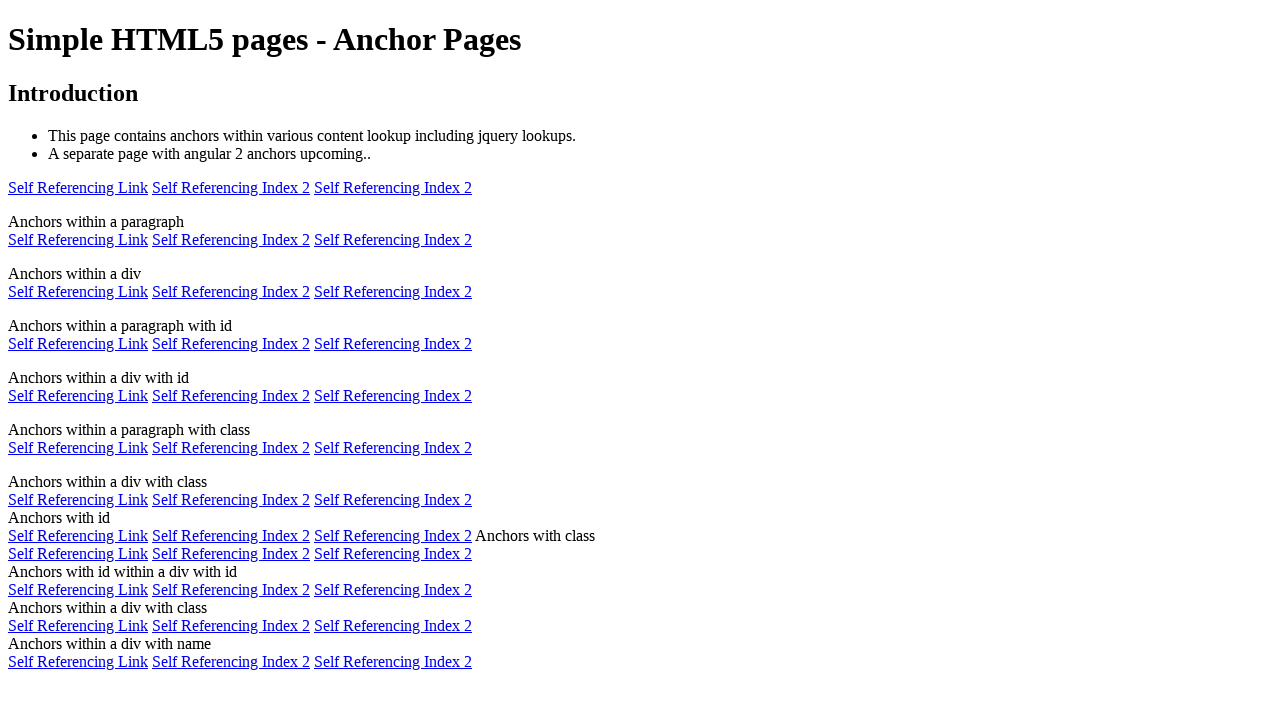

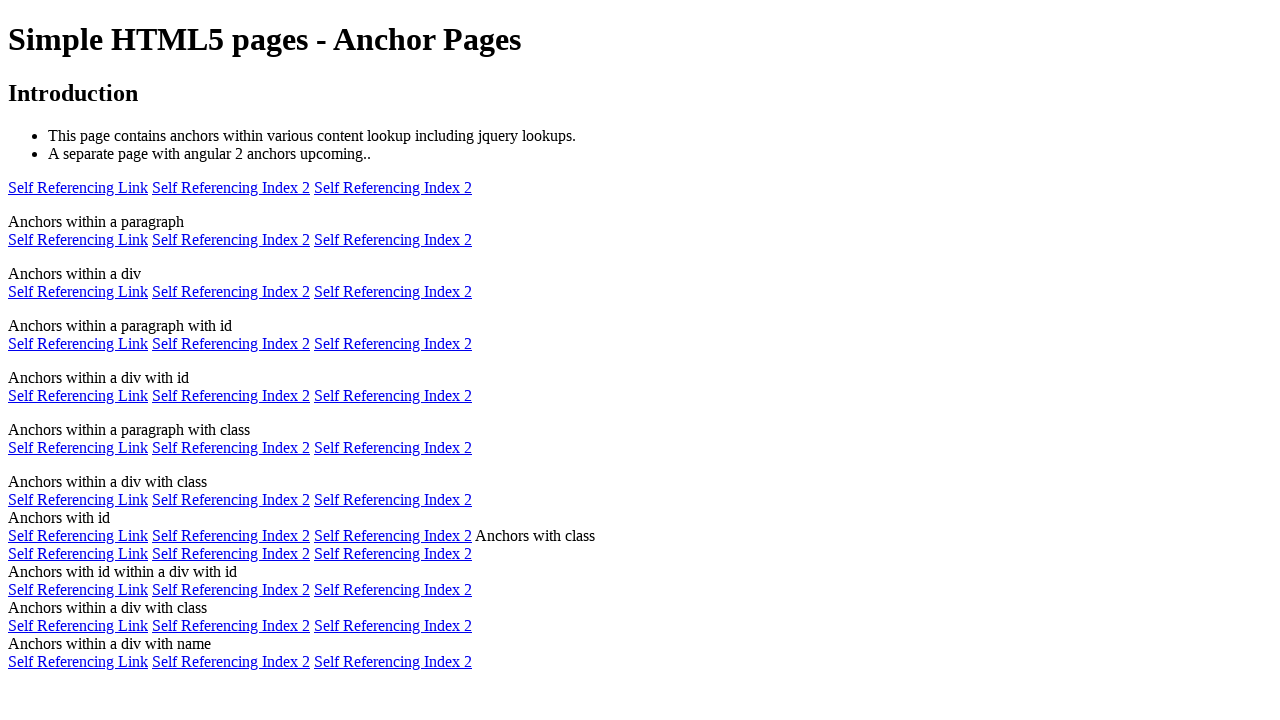